Tests adding an item to the shopping cart on bstackdemo.com by clicking the 'Add to cart' button and verifying the product appears in the cart

Starting URL: https://bstackdemo.com/

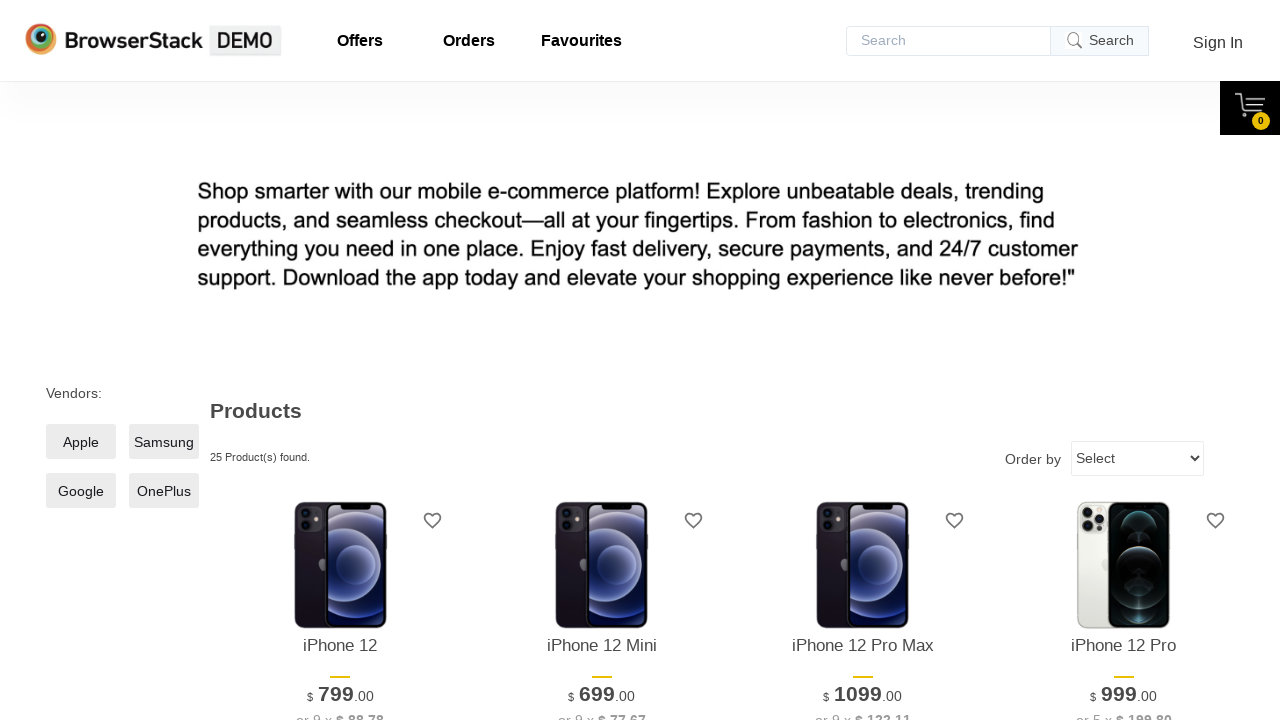

Waited for first product to load on the page
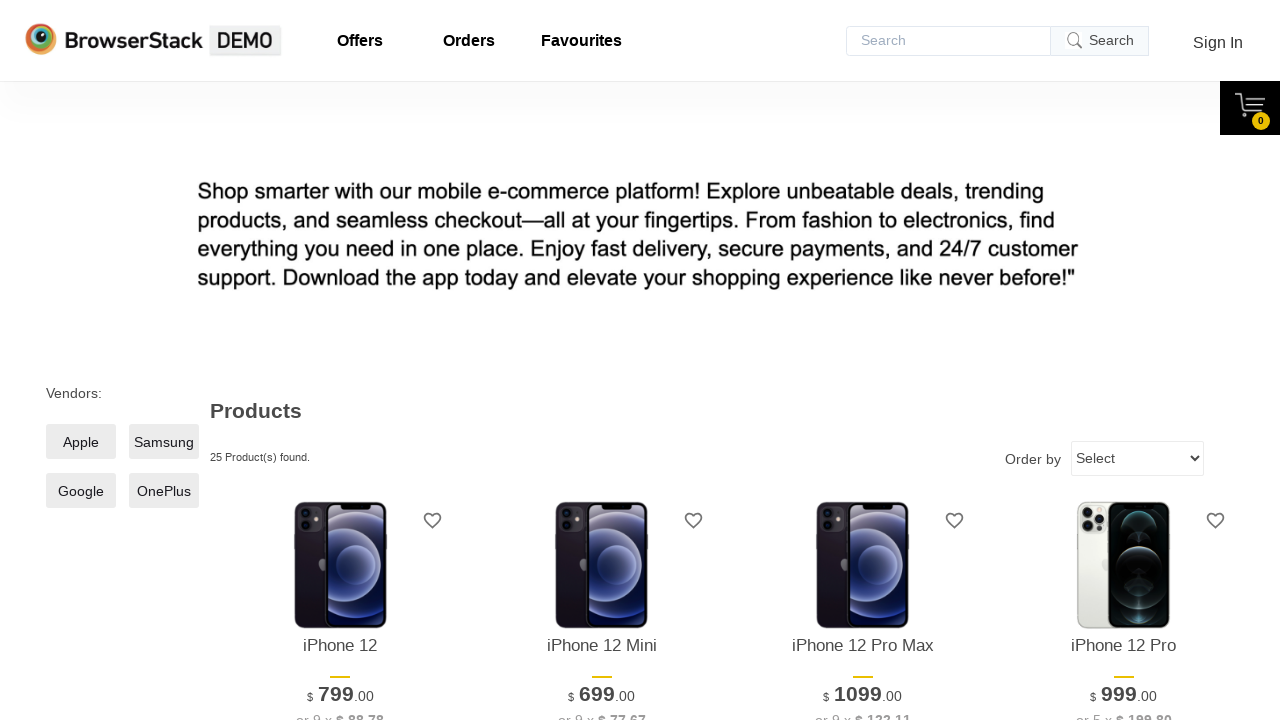

Retrieved product name text for verification
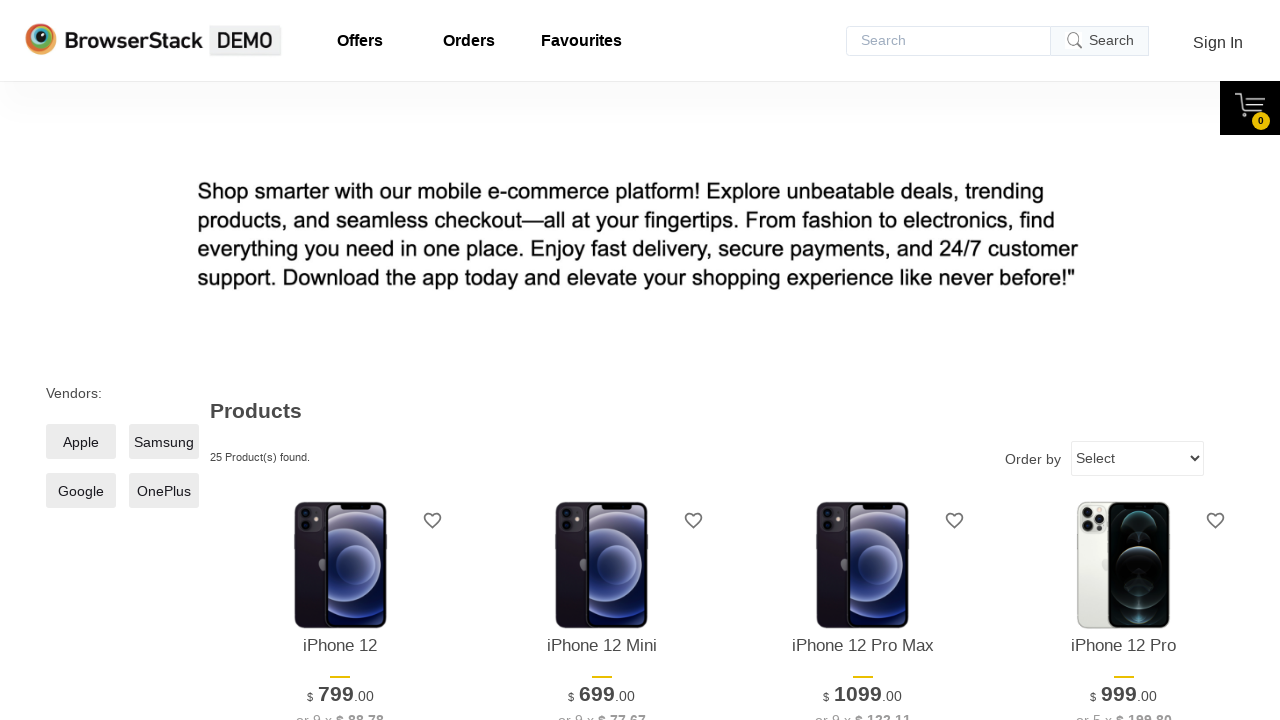

Clicked 'Add to cart' button for the first product at (340, 361) on xpath=//*[@id="1"]/div[4]
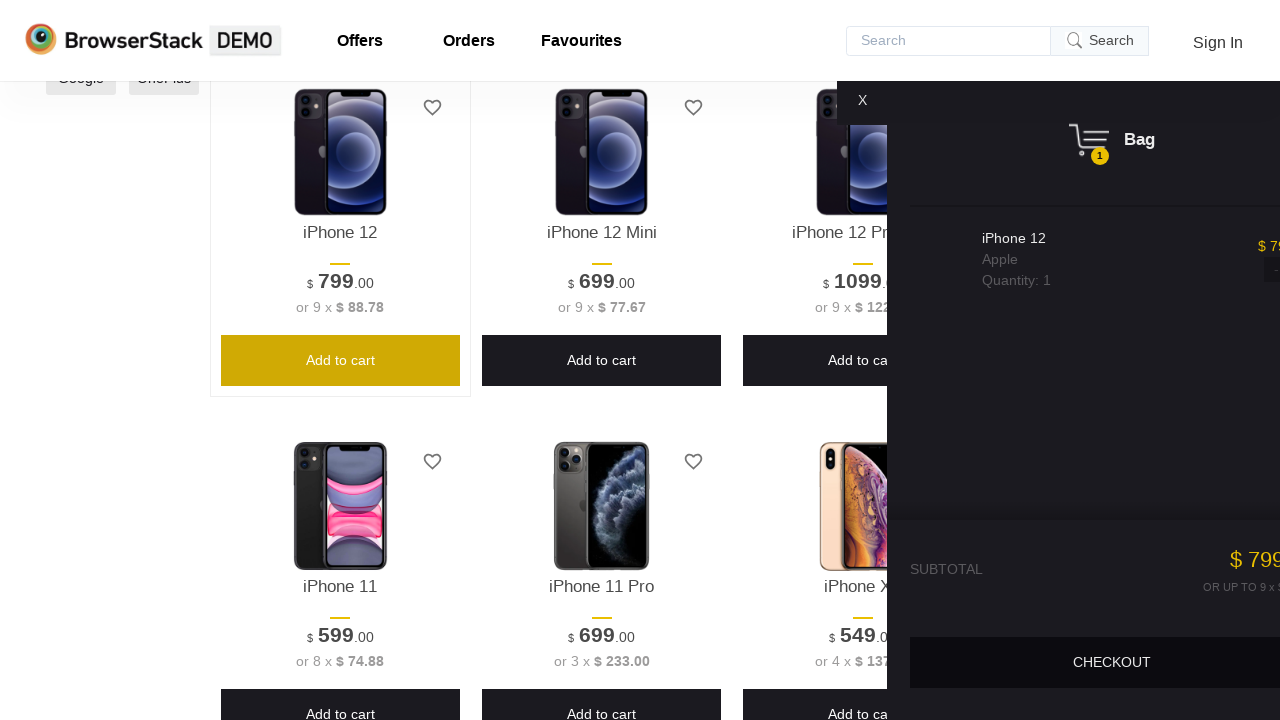

Cart pane displayed after adding item
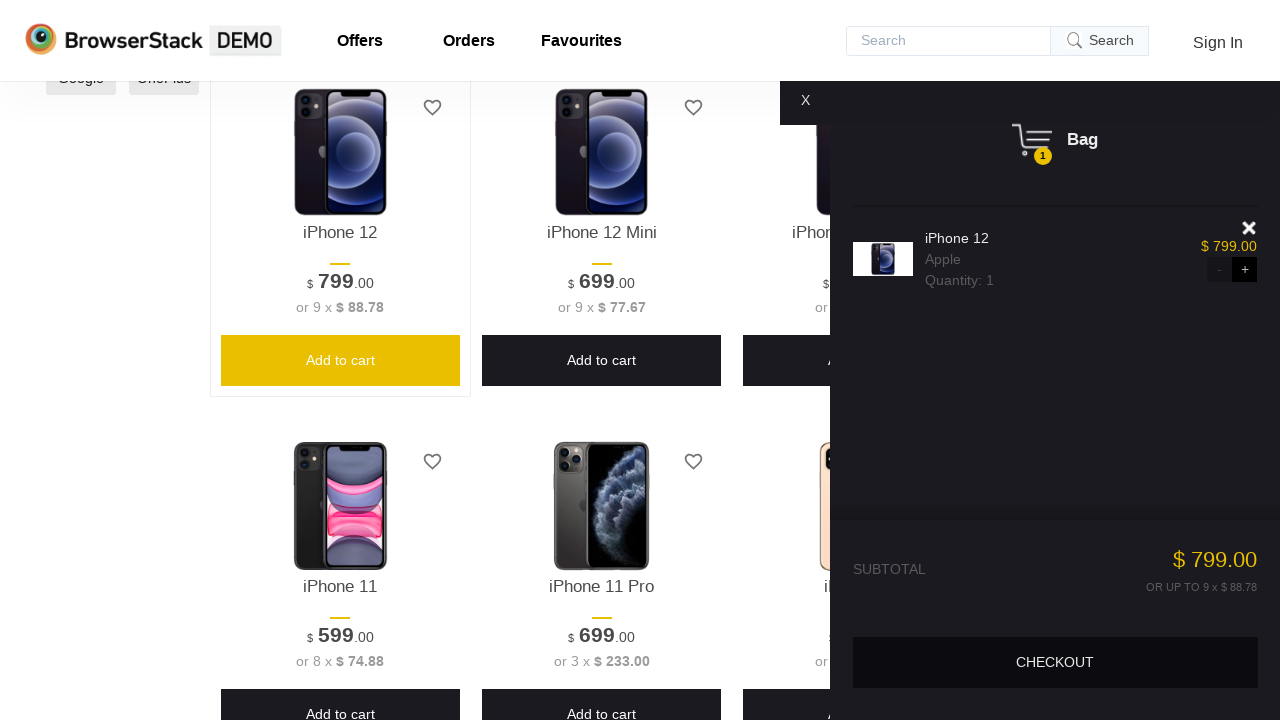

Waited for product name to appear in cart
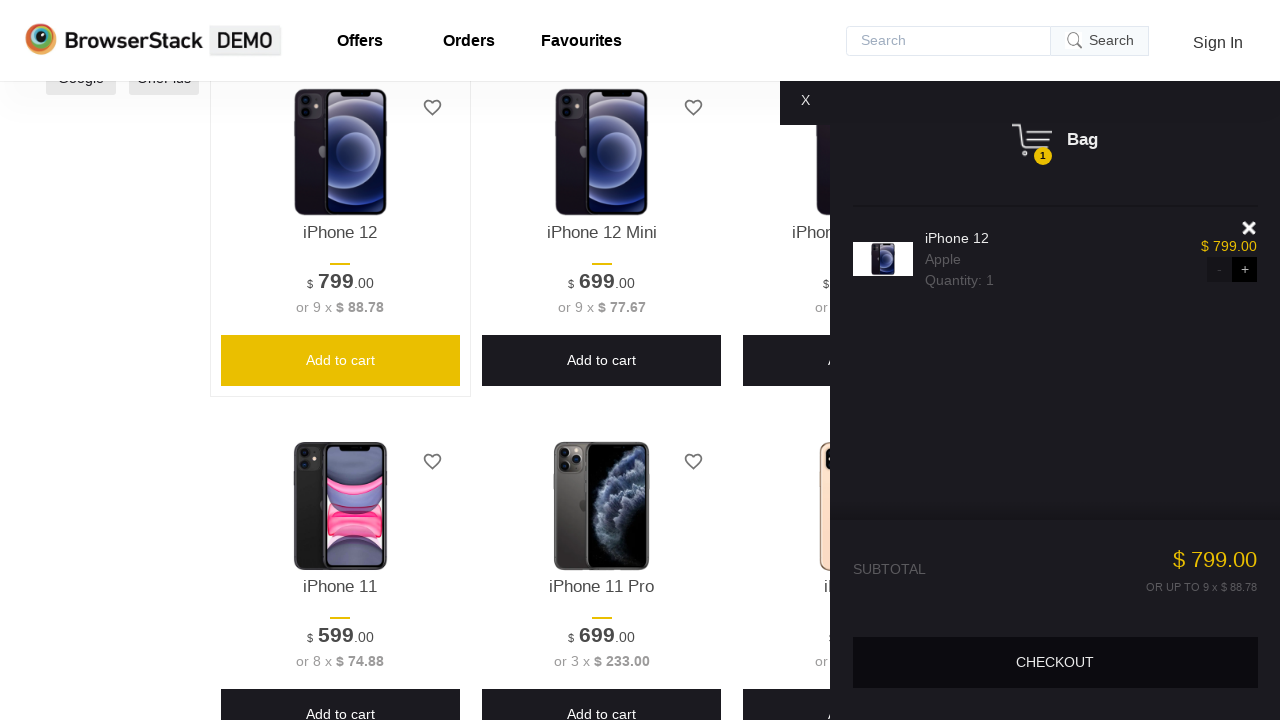

Retrieved product name text from cart
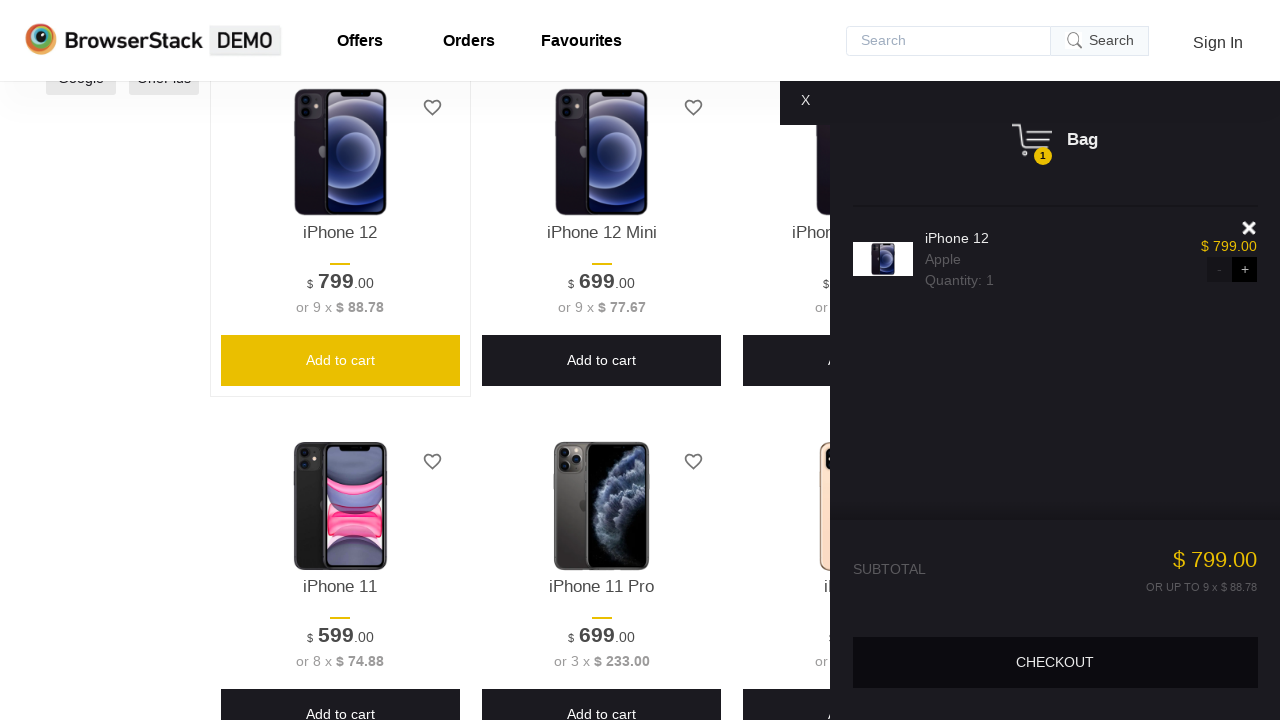

Verified that product name in cart matches the product added
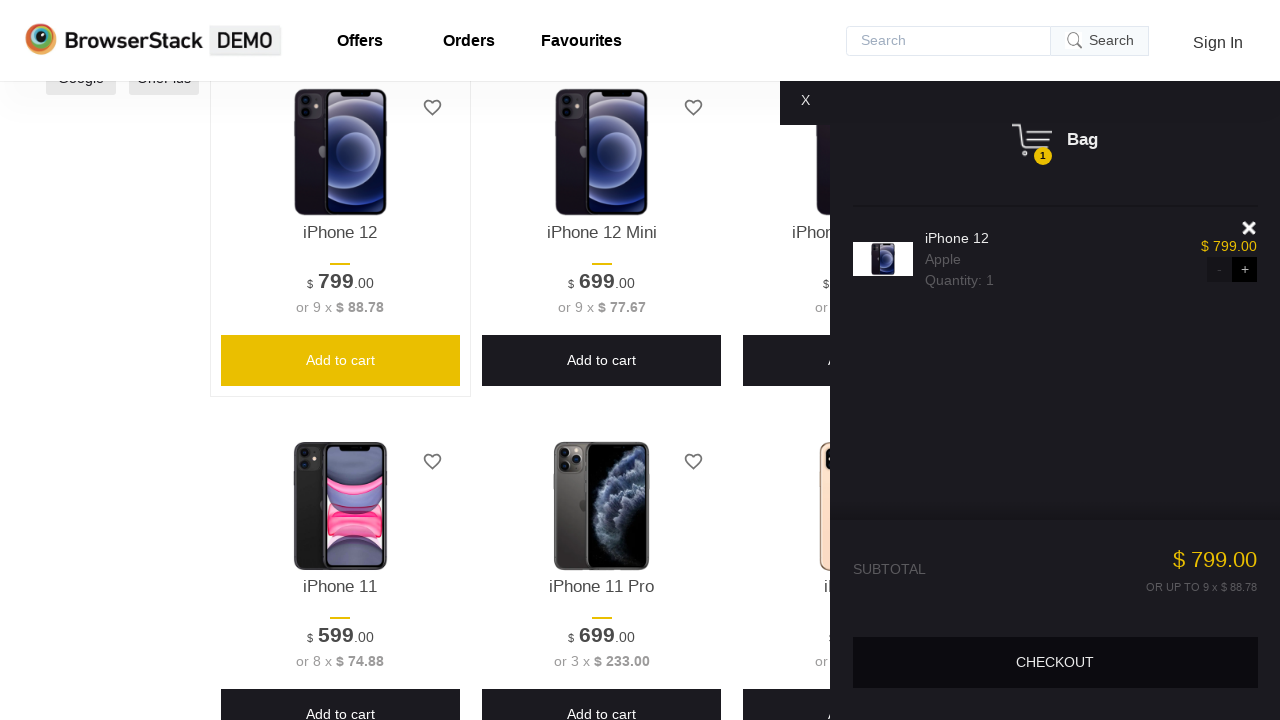

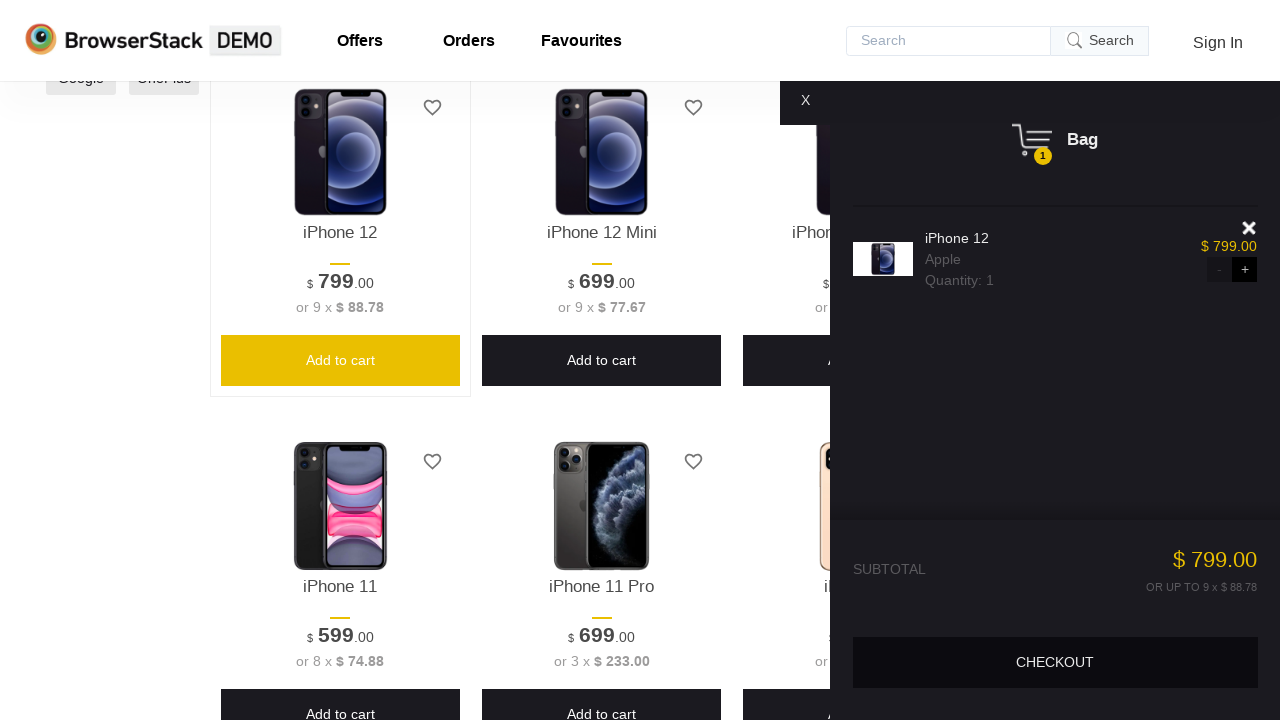